Tests login form with invalid credentials, verifies that a JavaScript alert is displayed with an error message, and accepts the alert to close it.

Starting URL: https://claruswaysda.github.io/signIn.html

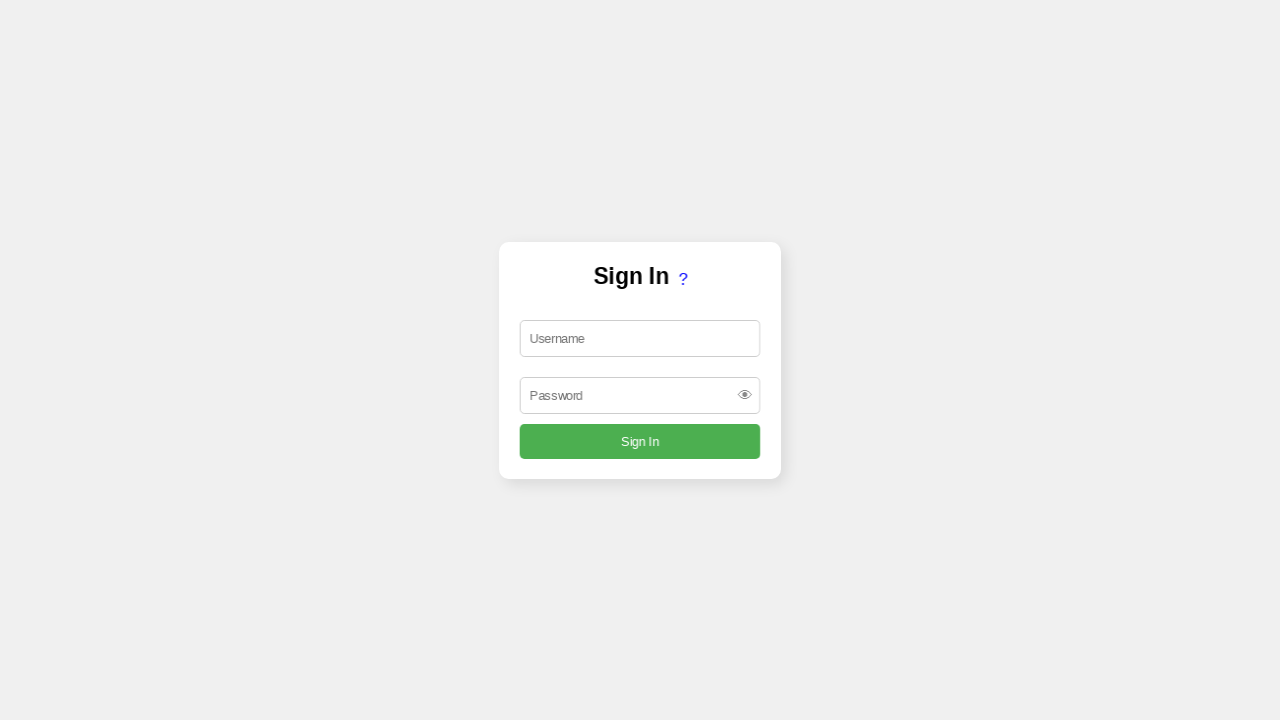

Filled username field with 'wronguser' on input#username
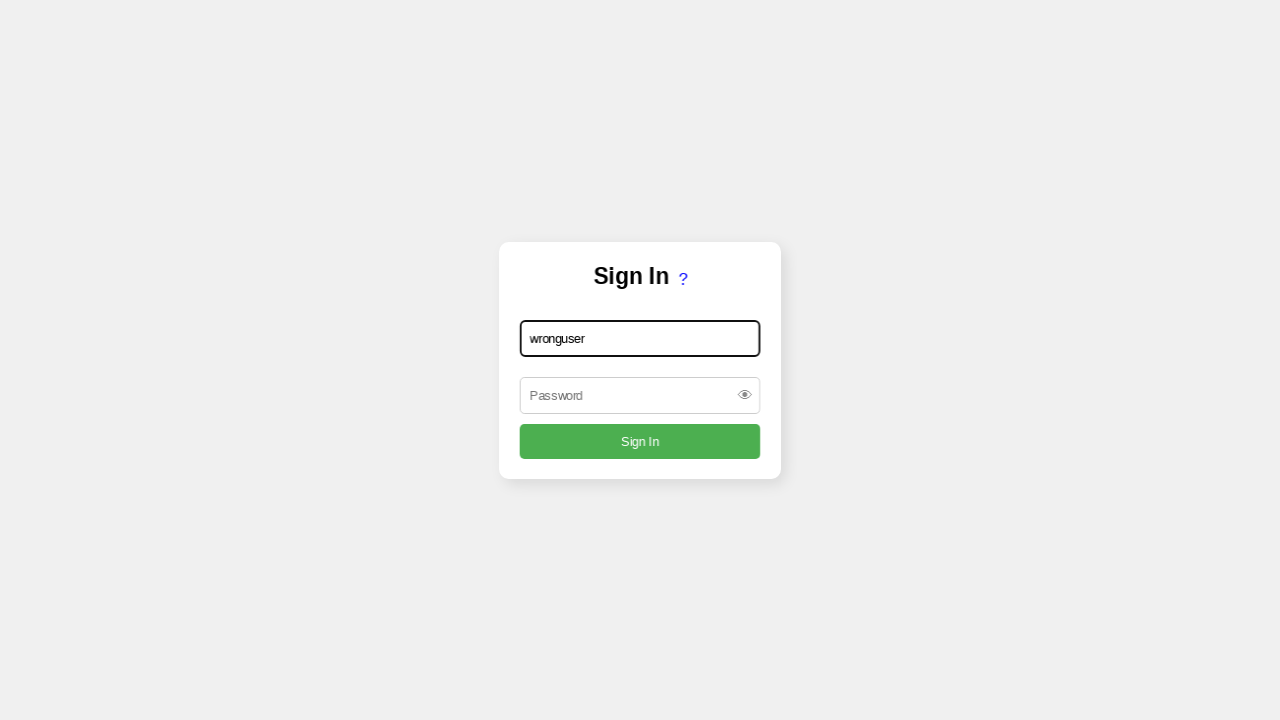

Filled password field with 'wrongpass' on input#password
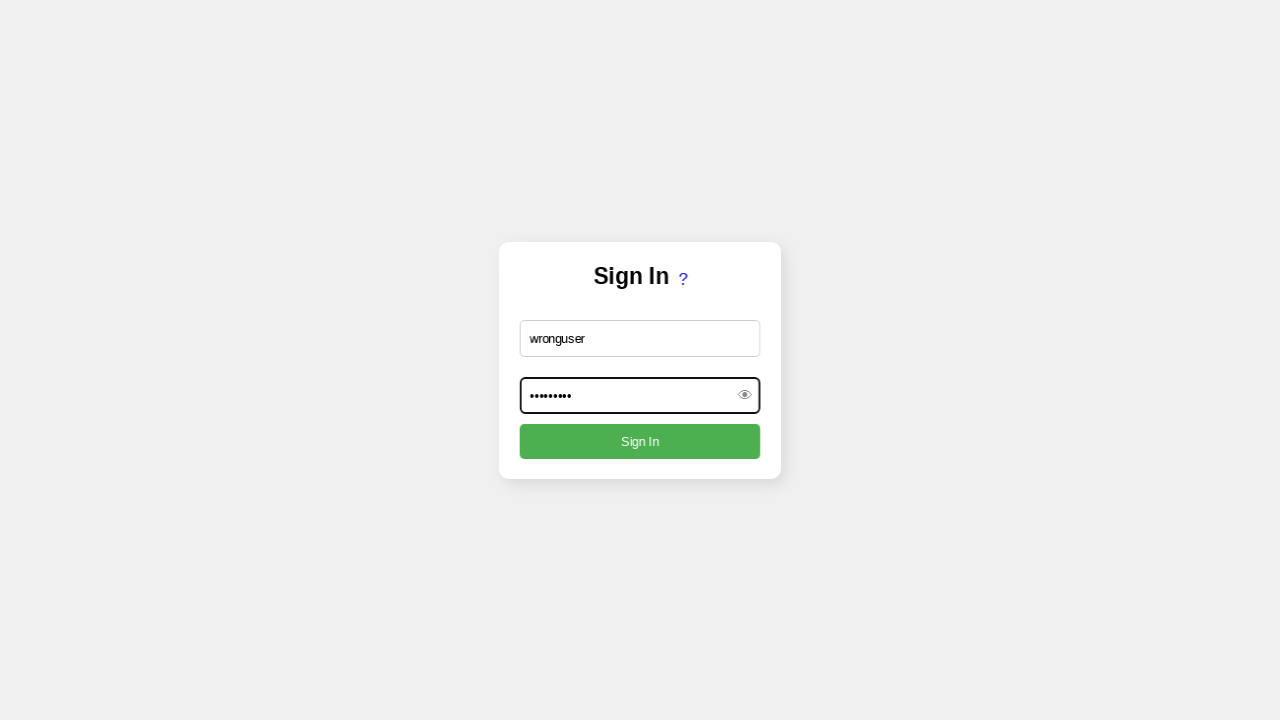

Clicked submit button to attempt login at (640, 441) on input[type='submit']
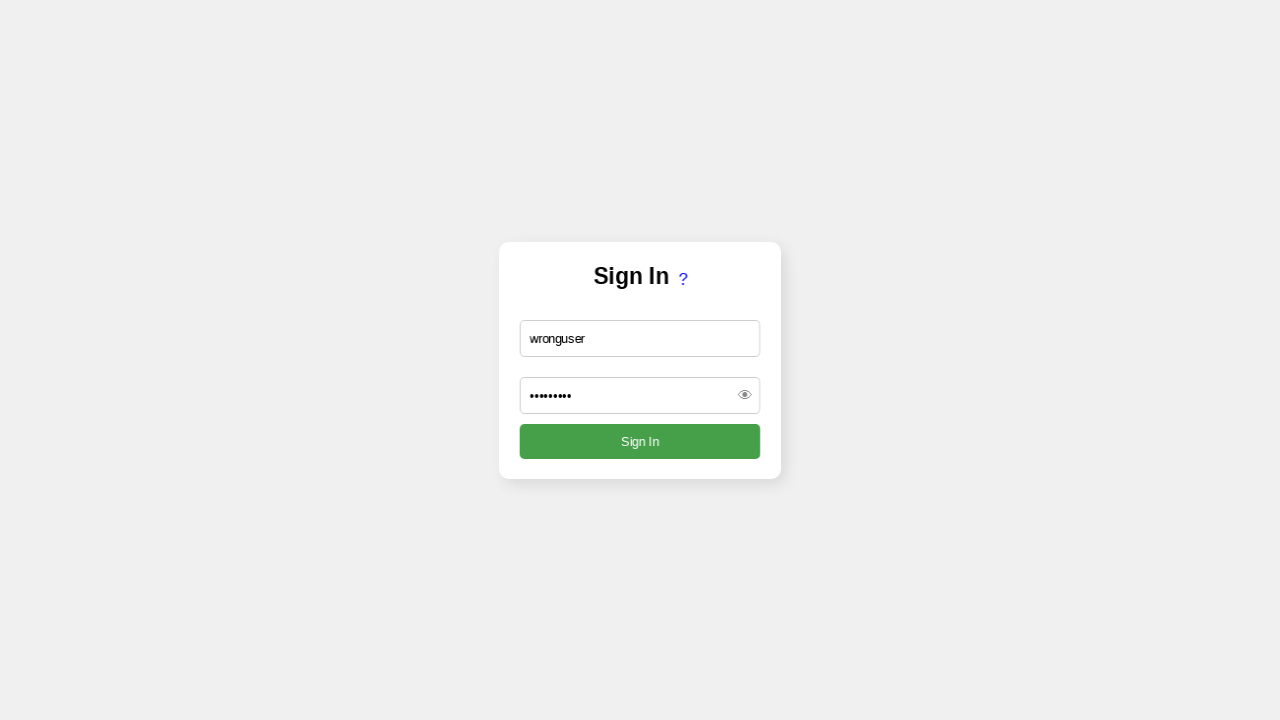

Set up dialog handler to accept JavaScript alert
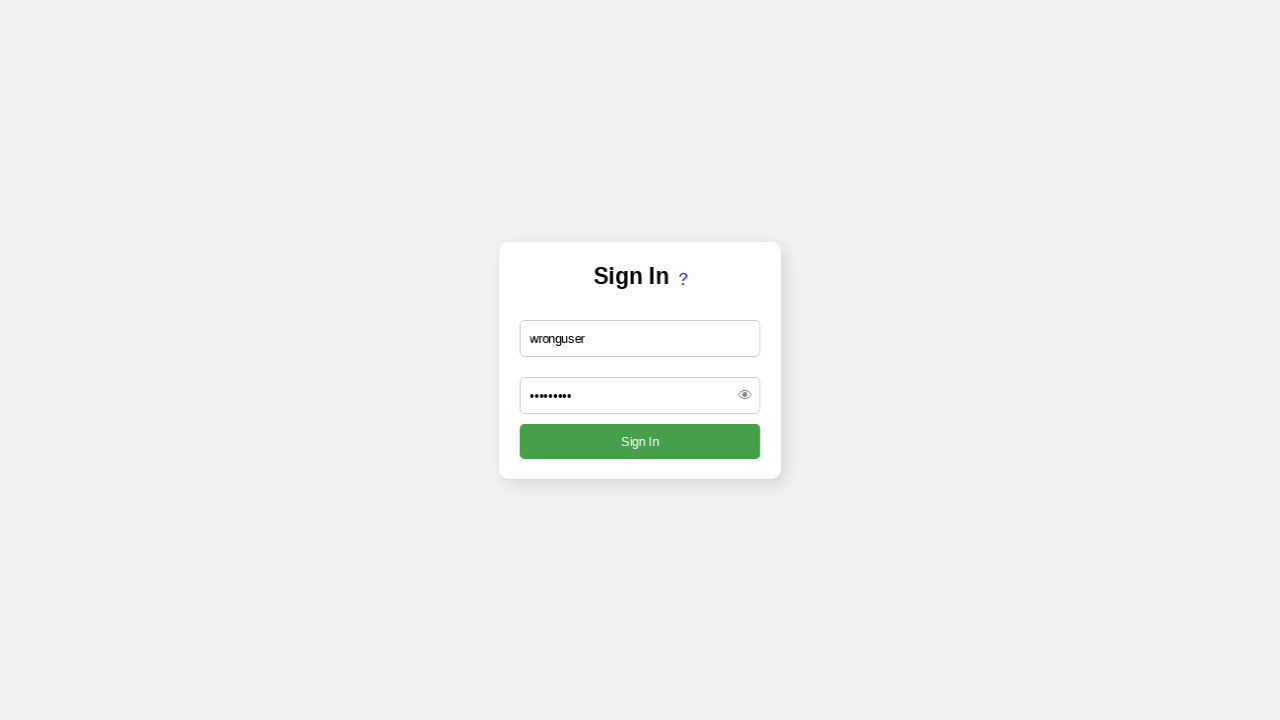

Waited for alert to be handled and page to stabilize
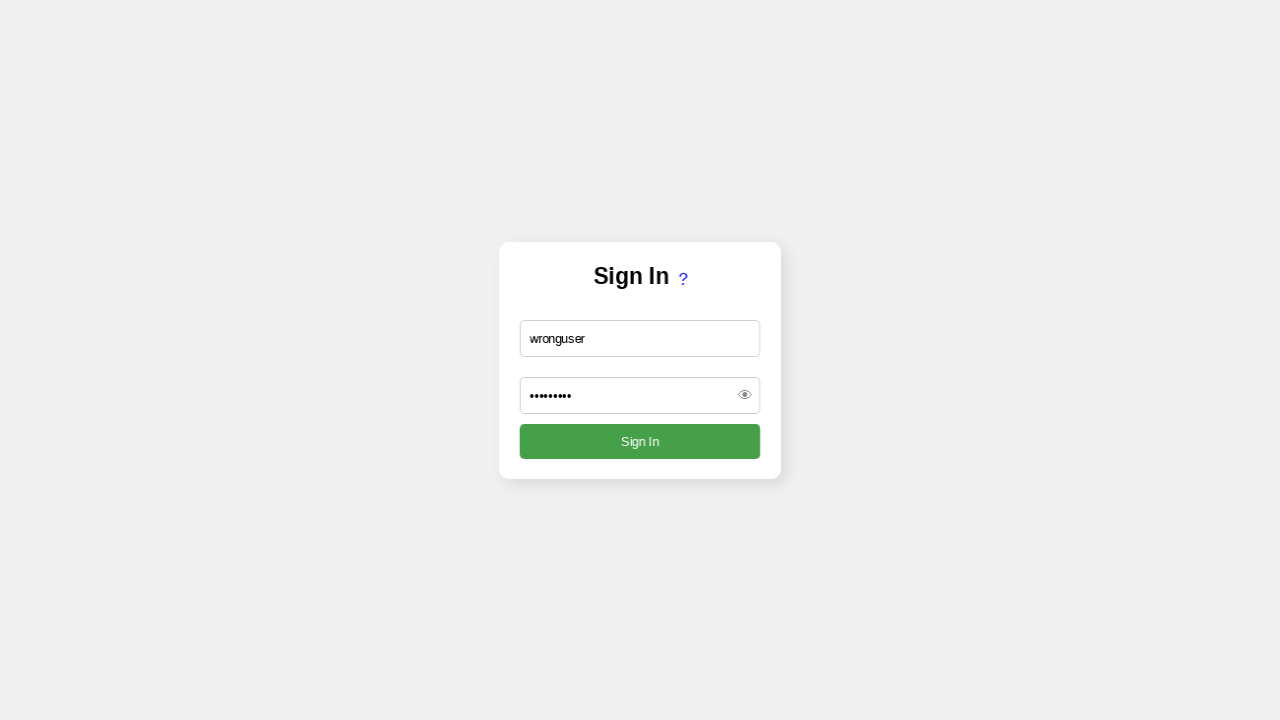

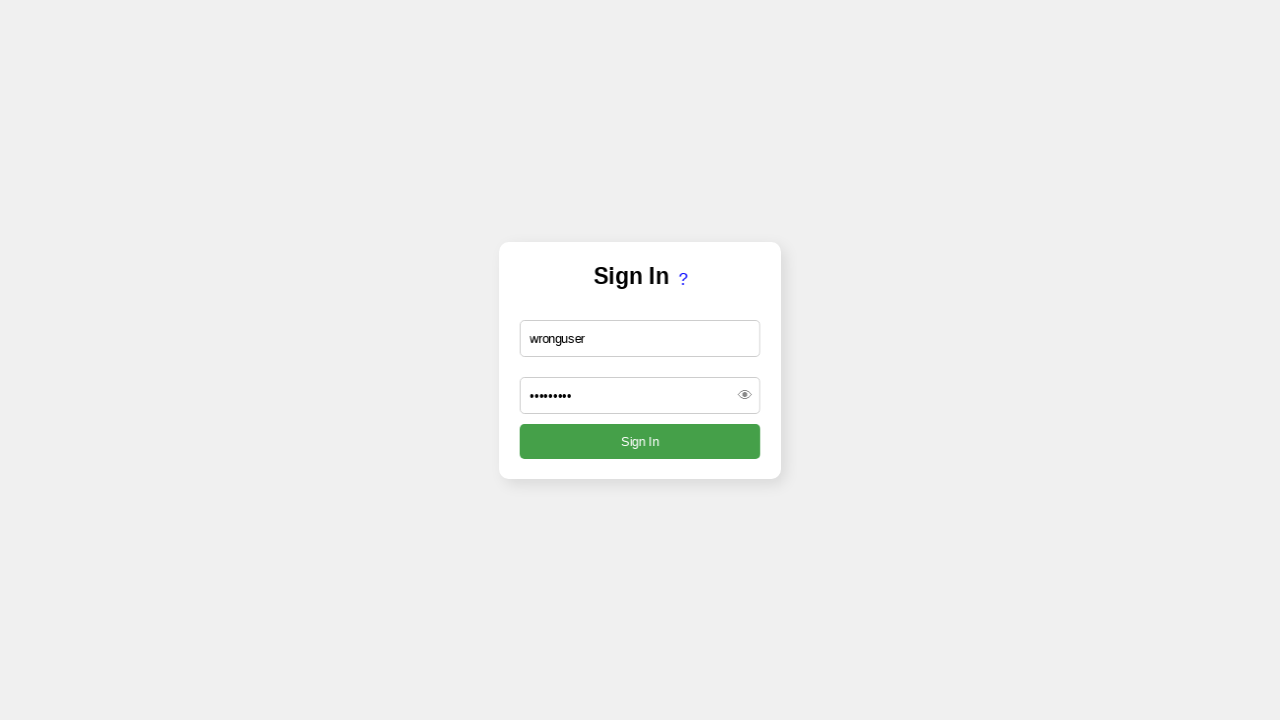